Tests handling a prompt dialog by entering text and accepting it

Starting URL: https://demoqa.com/alerts

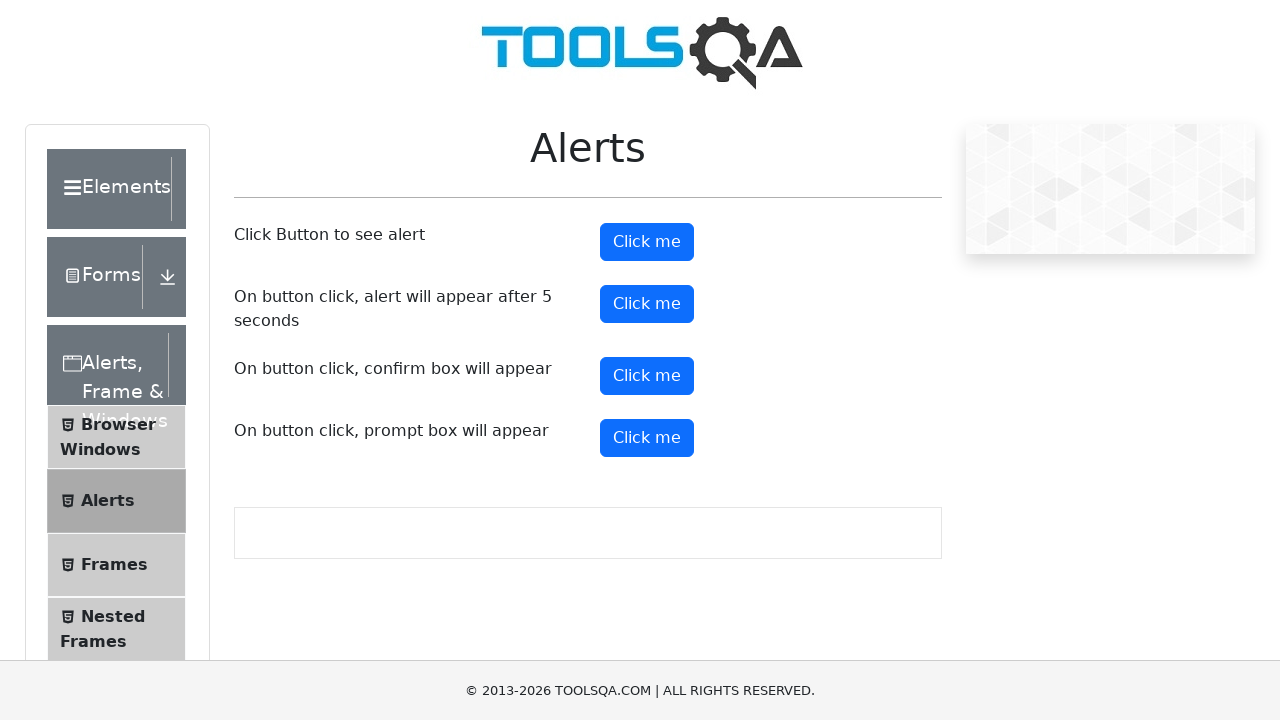

Set up dialog handler to accept prompt with text 'Hello all'
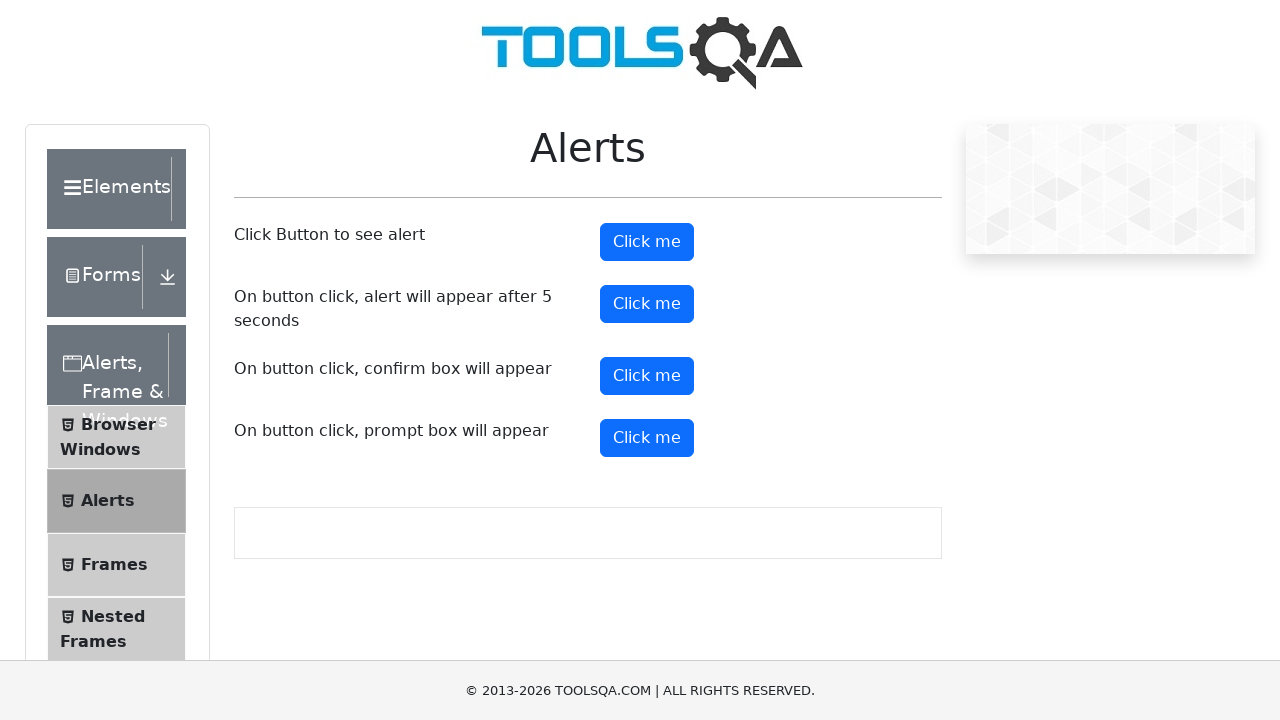

Clicked prompt button to trigger dialog at (647, 438) on #promtButton
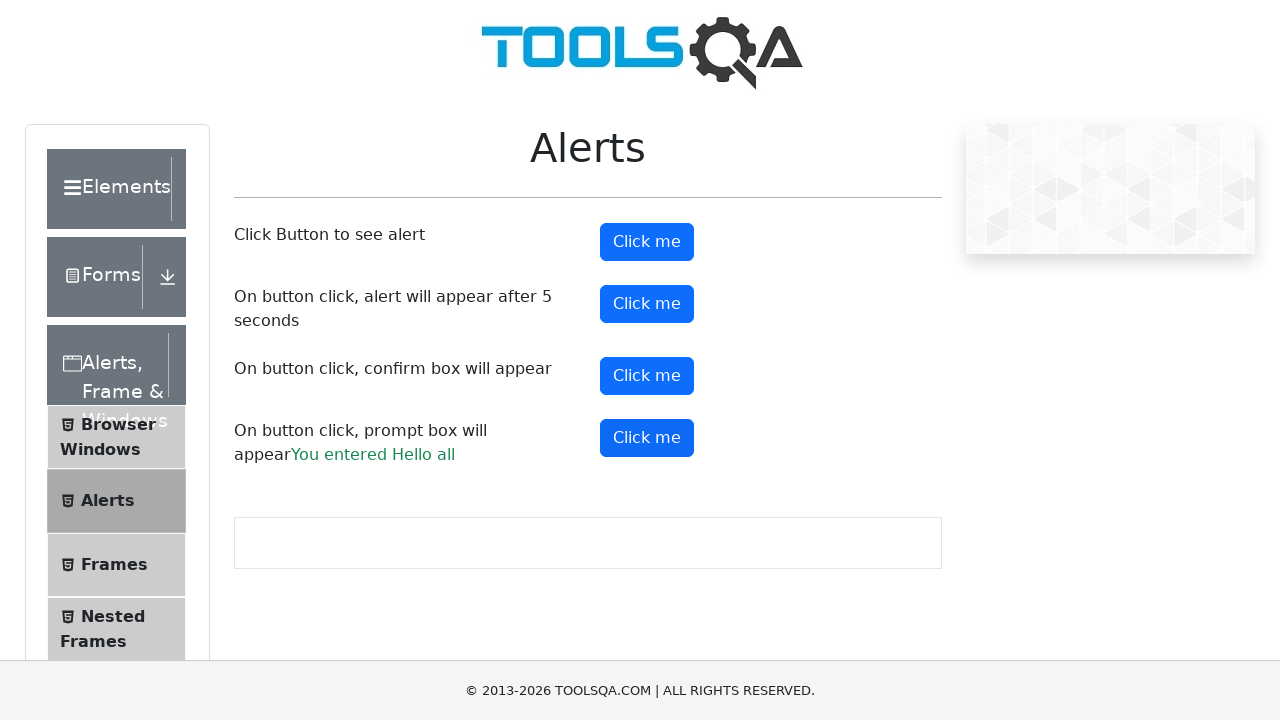

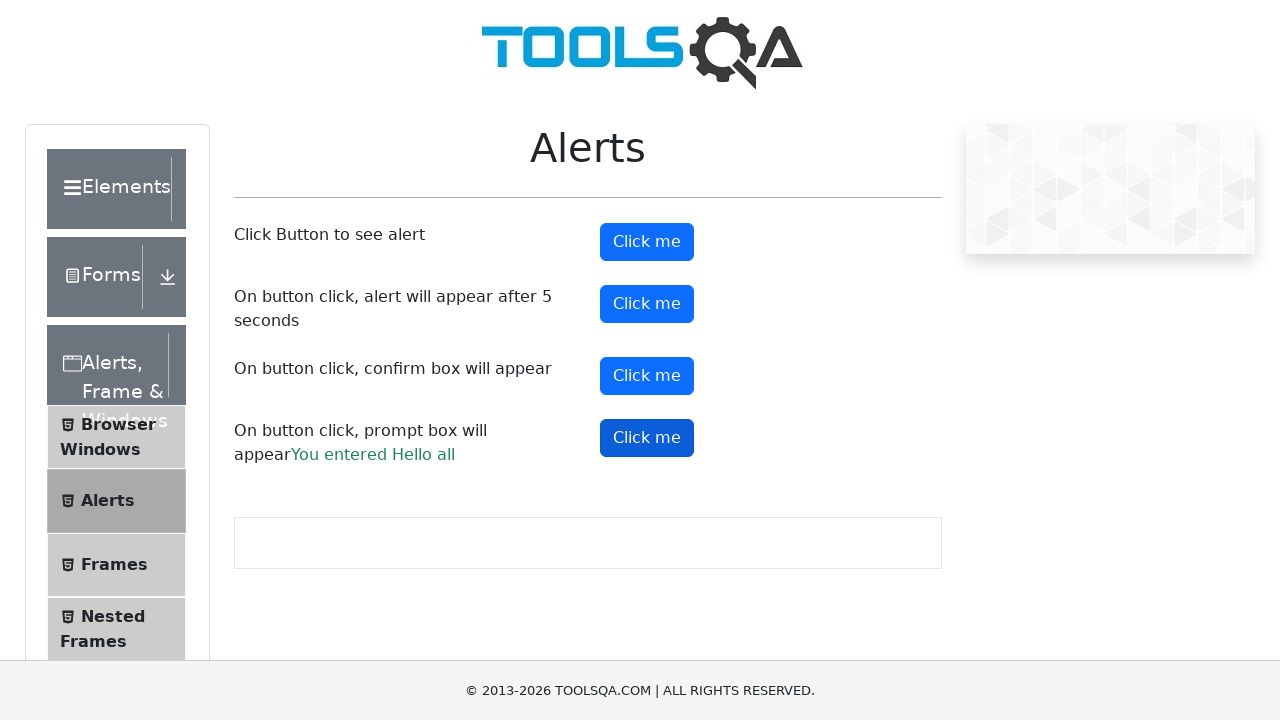